Fills out a practice form with personal information including name, gender, experience, date, profession, tools, continent and commands, then submits the form

Starting URL: https://www.techlistic.com/p/selenium-practice-form.html

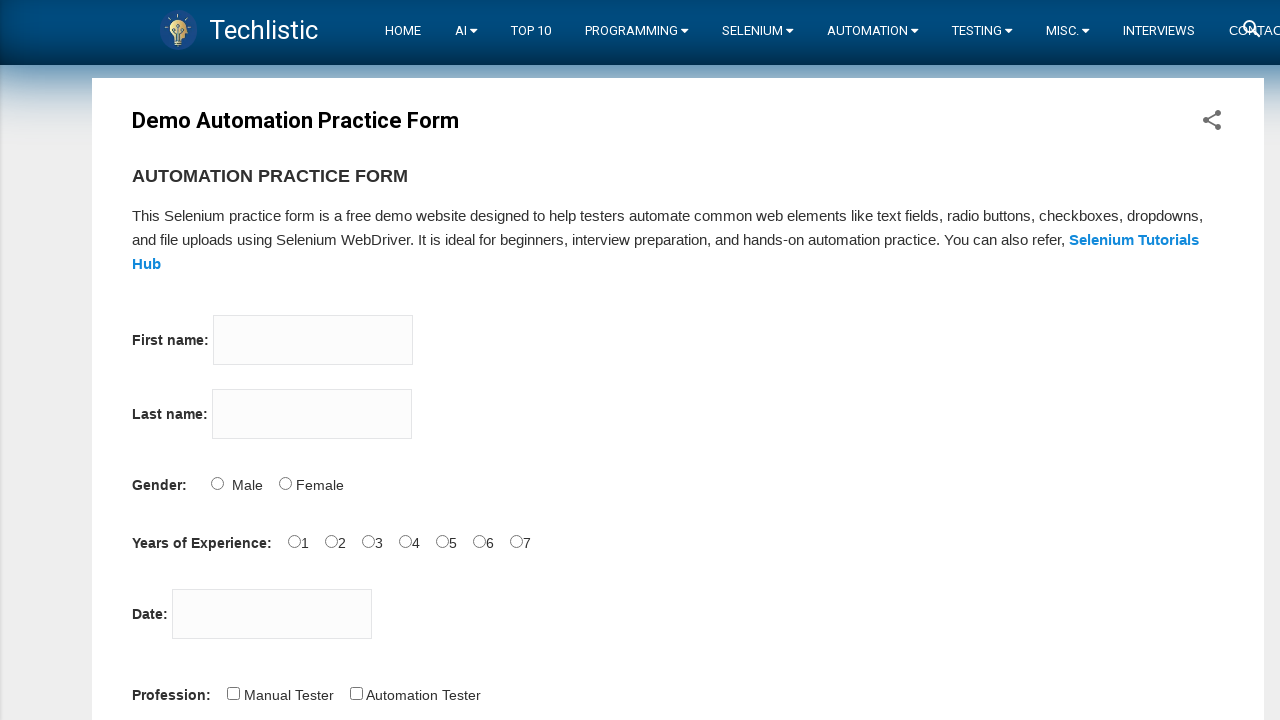

Clicked firstname input field at (313, 340) on input[name='firstname']
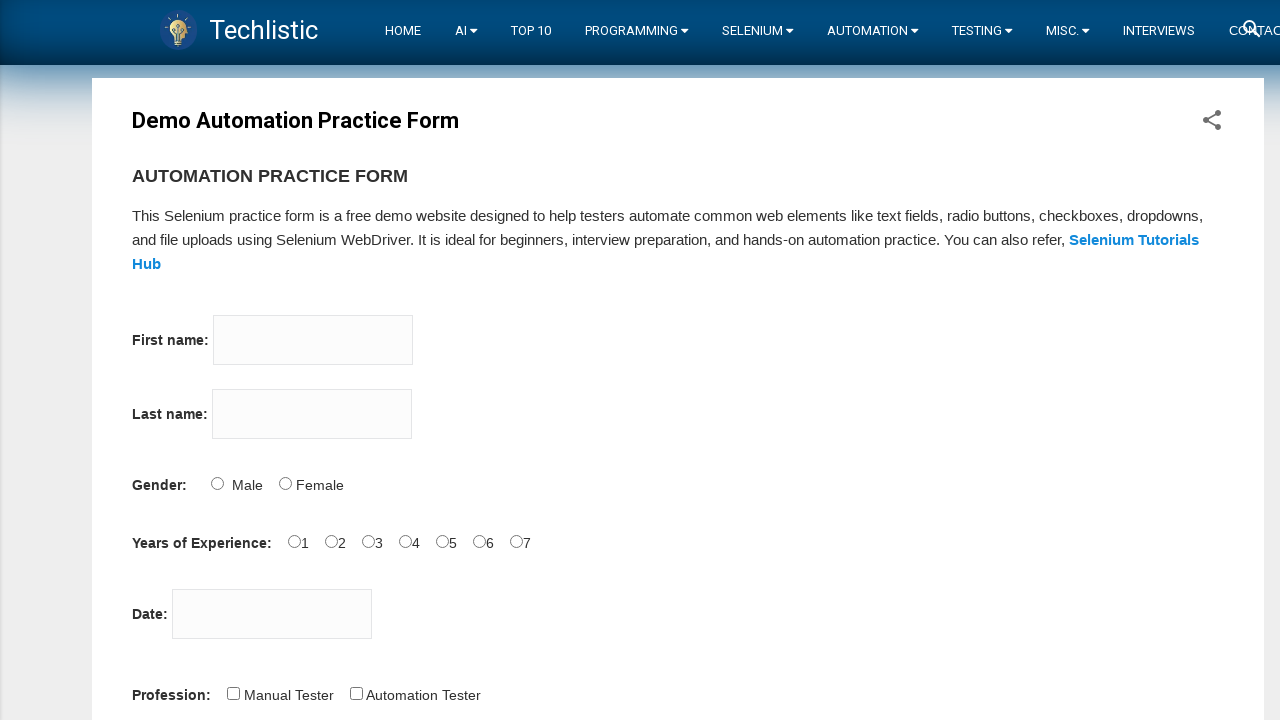

Filled firstname field with 'Tom' on input[name='firstname']
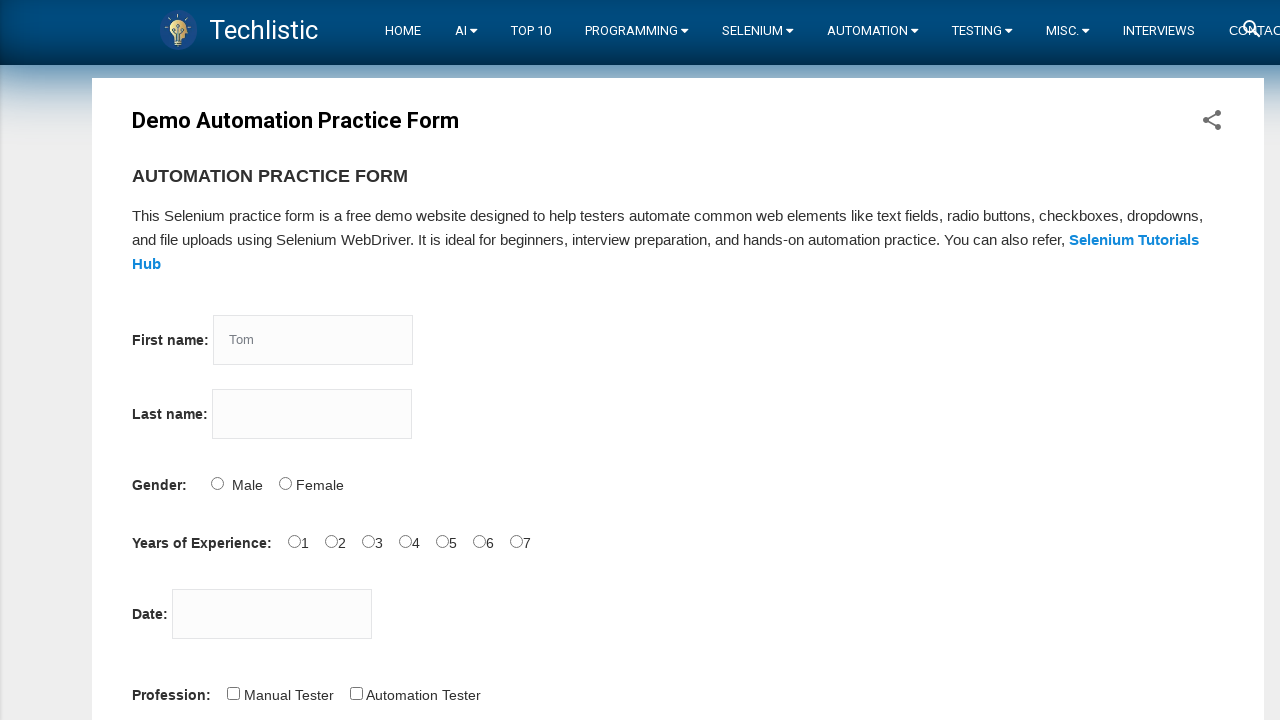

Clicked lastname input field at (312, 414) on input[name='lastname']
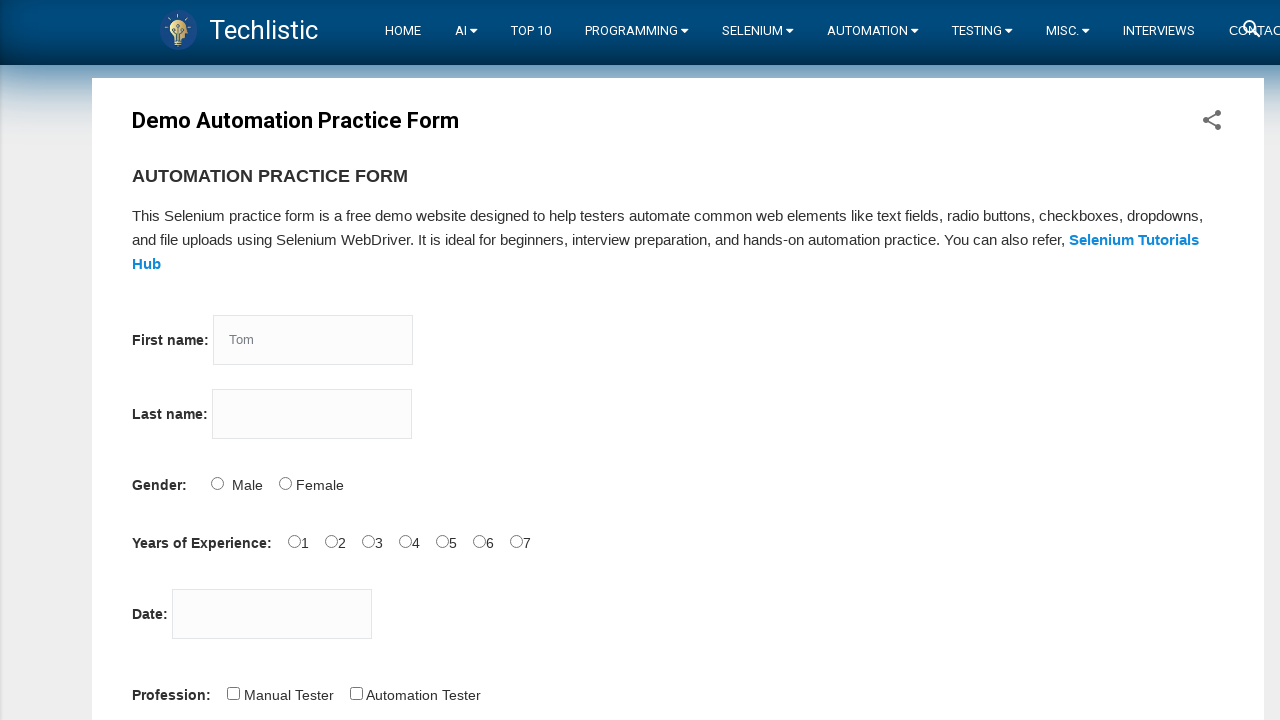

Filled lastname field with 'Wood' on input[name='lastname']
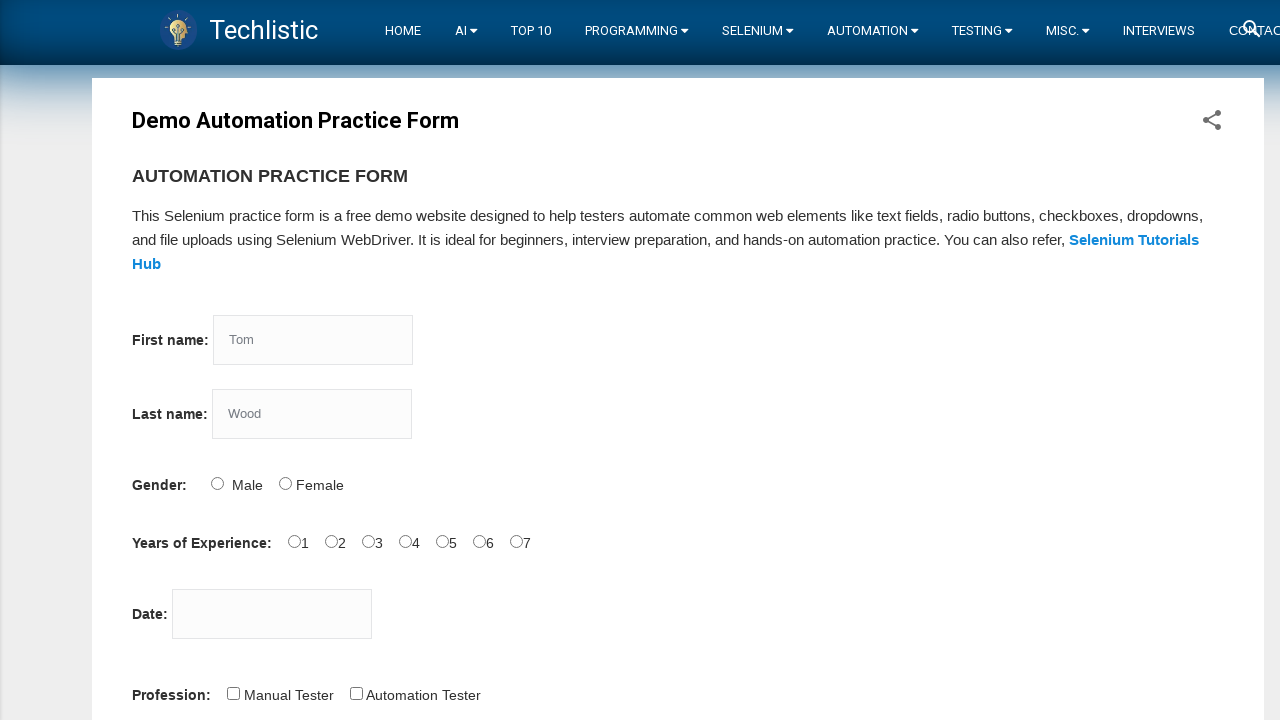

Selected Male gender option at (217, 483) on #sex-0
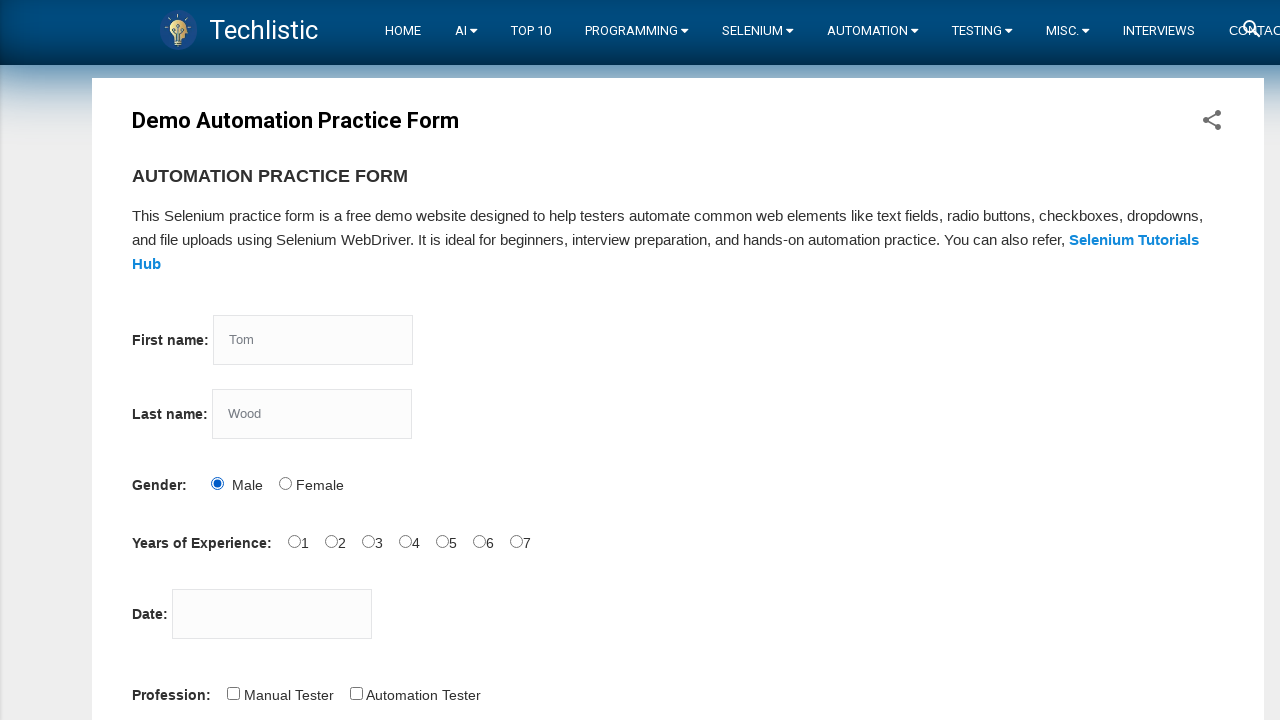

Selected 5 years experience option at (442, 541) on #exp-4
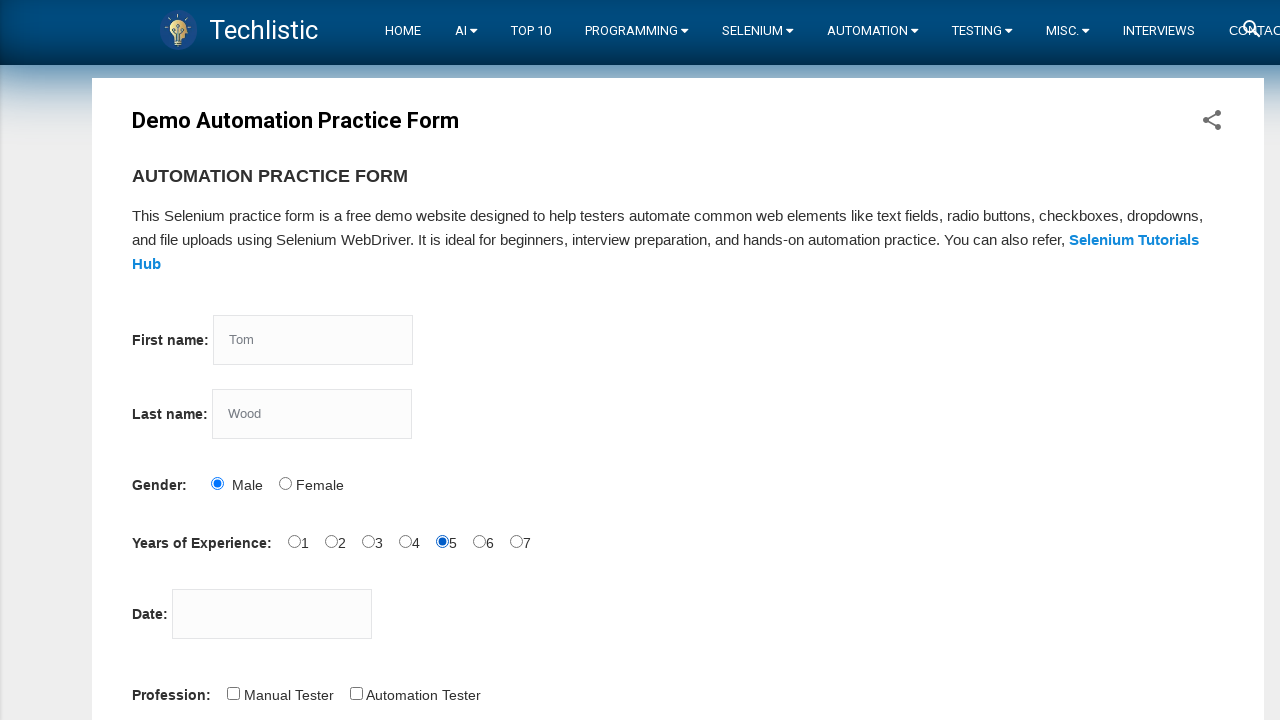

Clicked datepicker field at (272, 614) on #datepicker
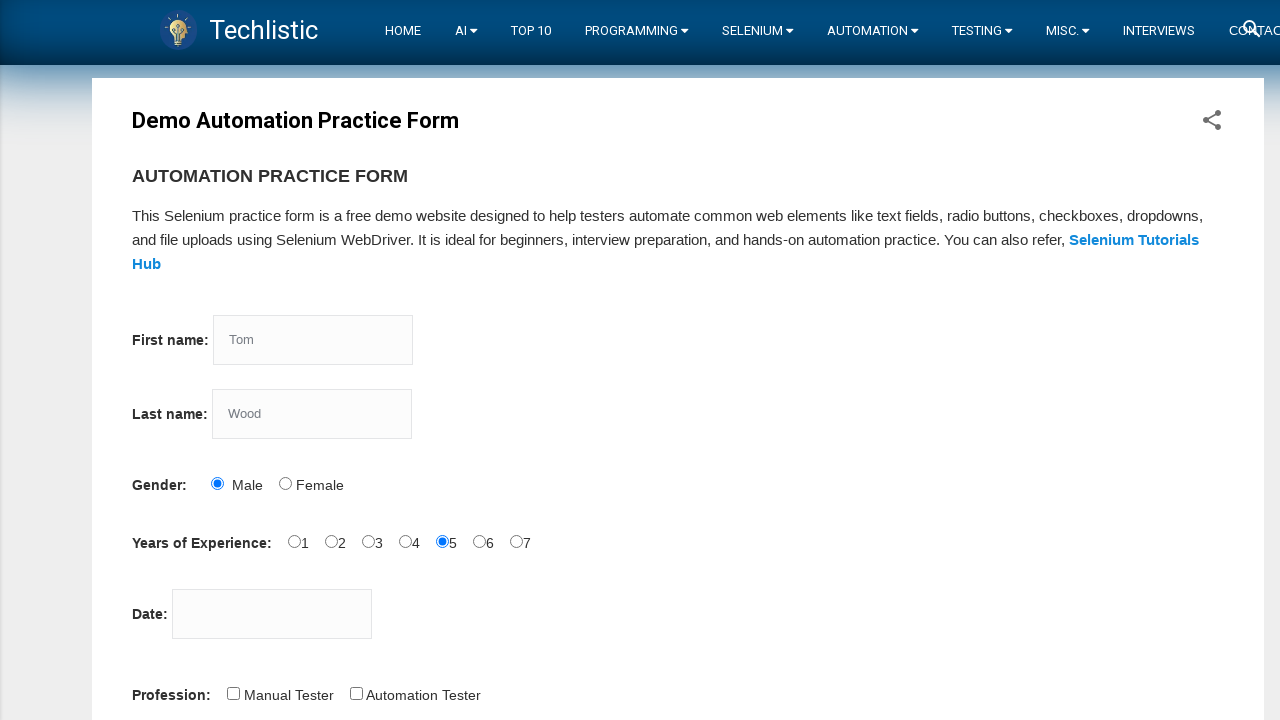

Filled datepicker field with '16-10-2020' on #datepicker
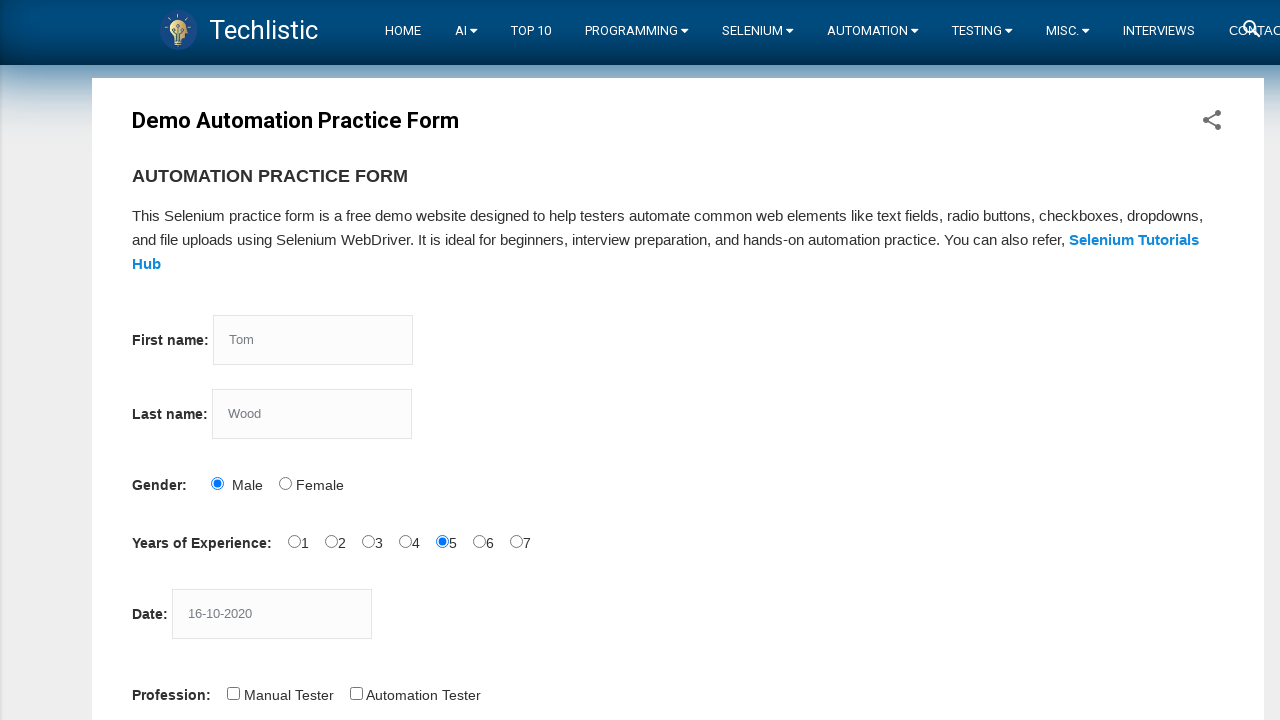

Selected Automation Tester profession option at (356, 693) on #profession-1
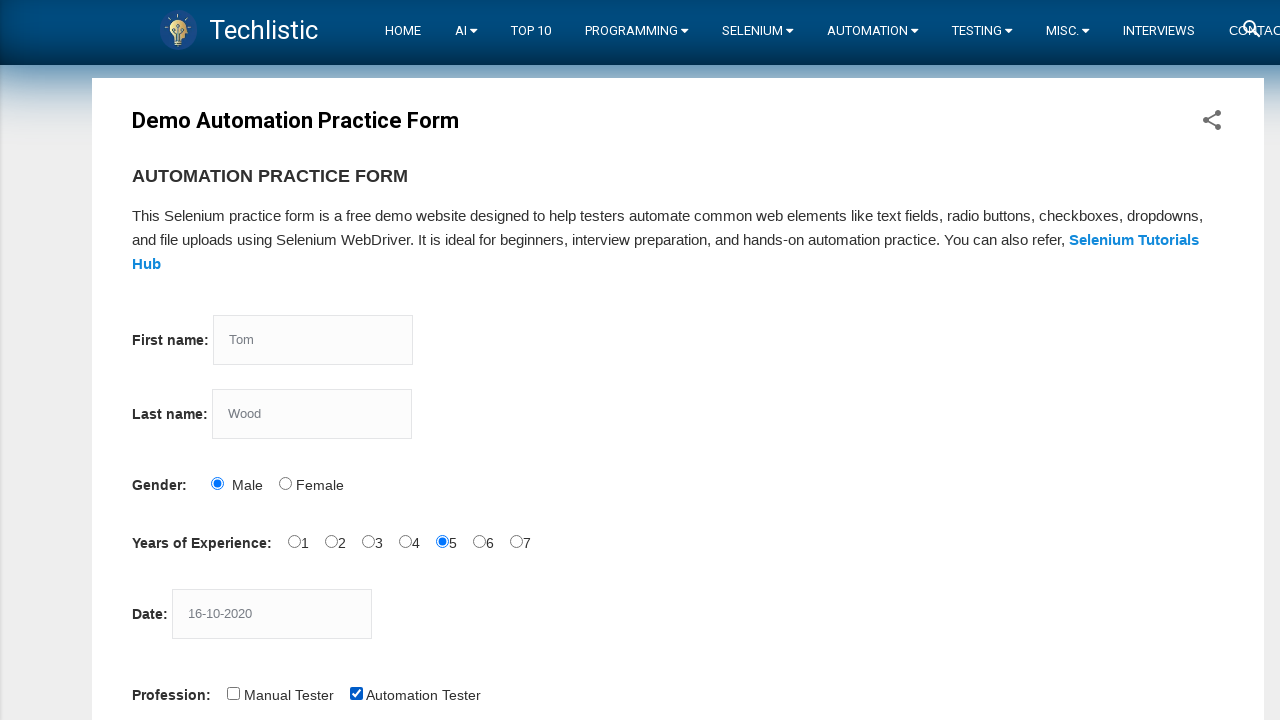

Selected Selenium Webdriver automation tool option at (446, 360) on #tool-2
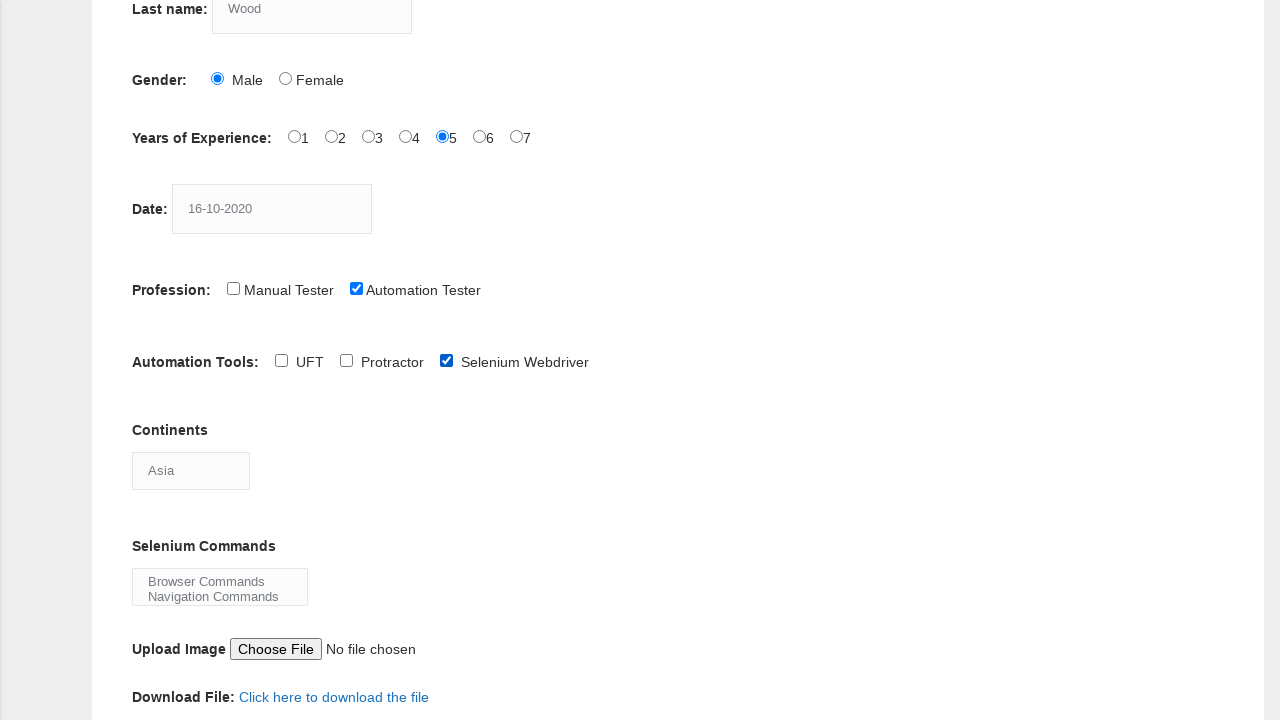

Clicked continents dropdown at (191, 470) on #continents
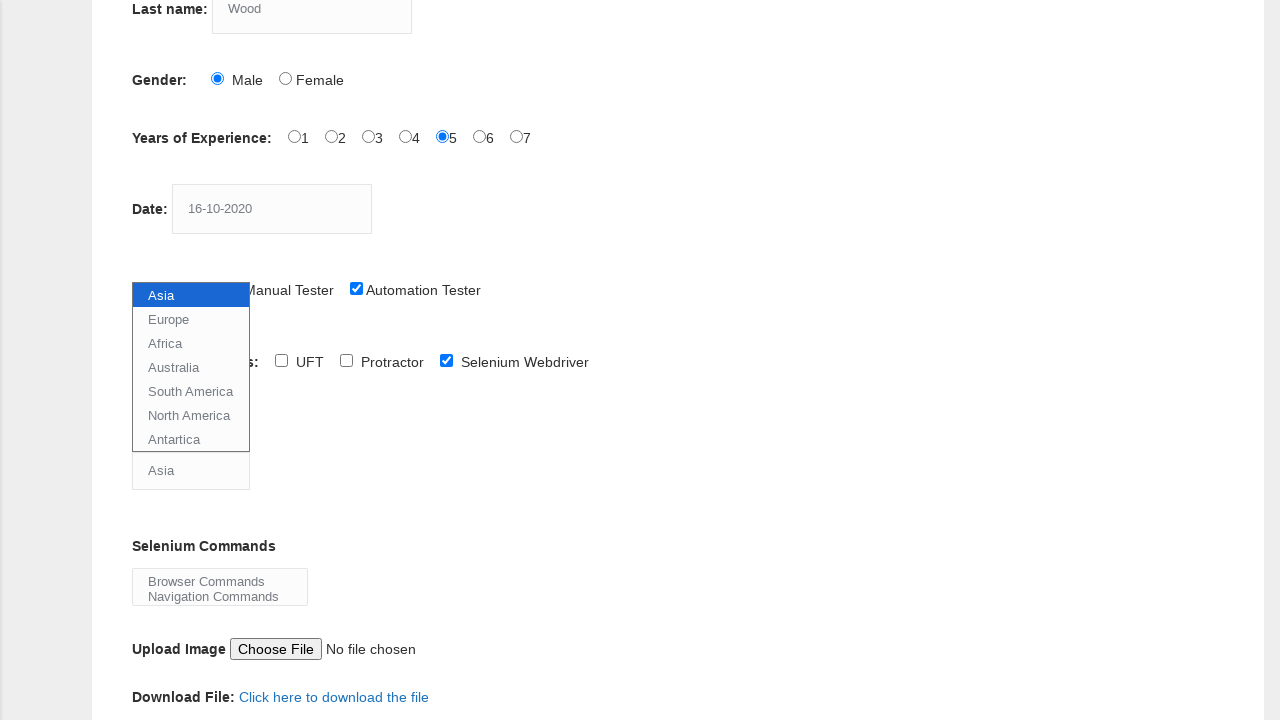

Selected Europe from continents dropdown on #continents
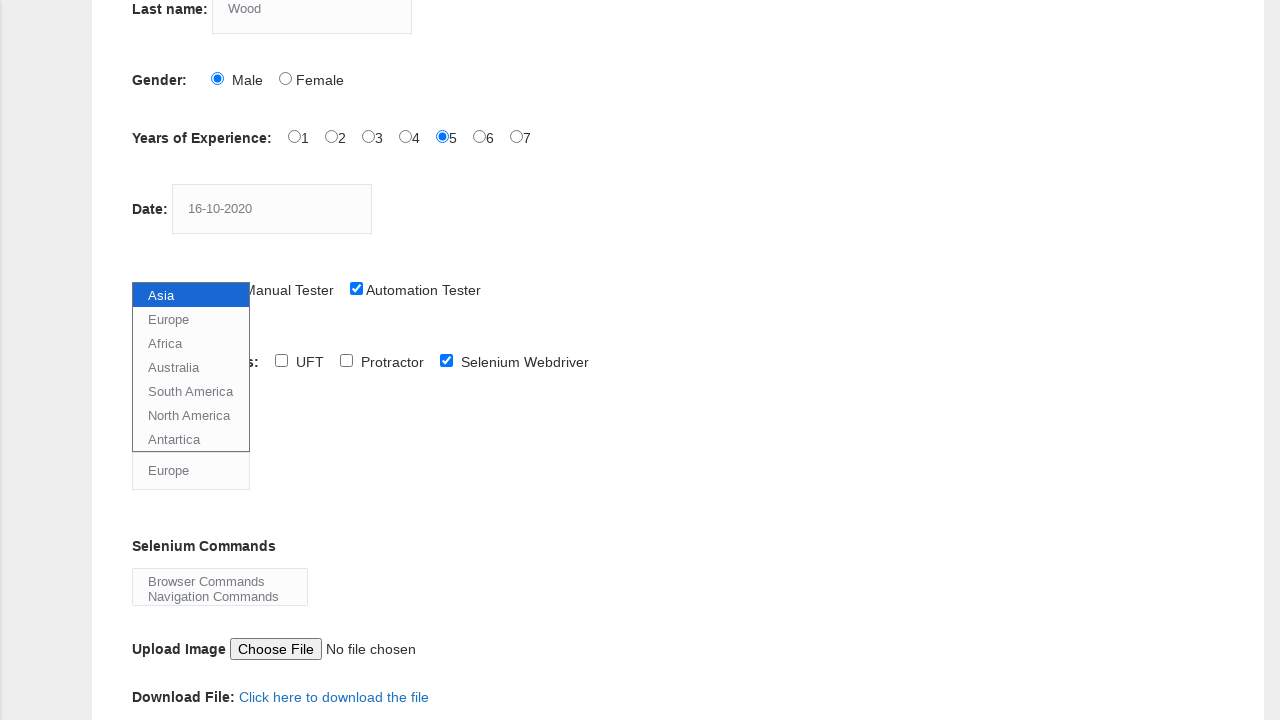

Selected Browser Commands from selenium commands dropdown on #selenium_commands
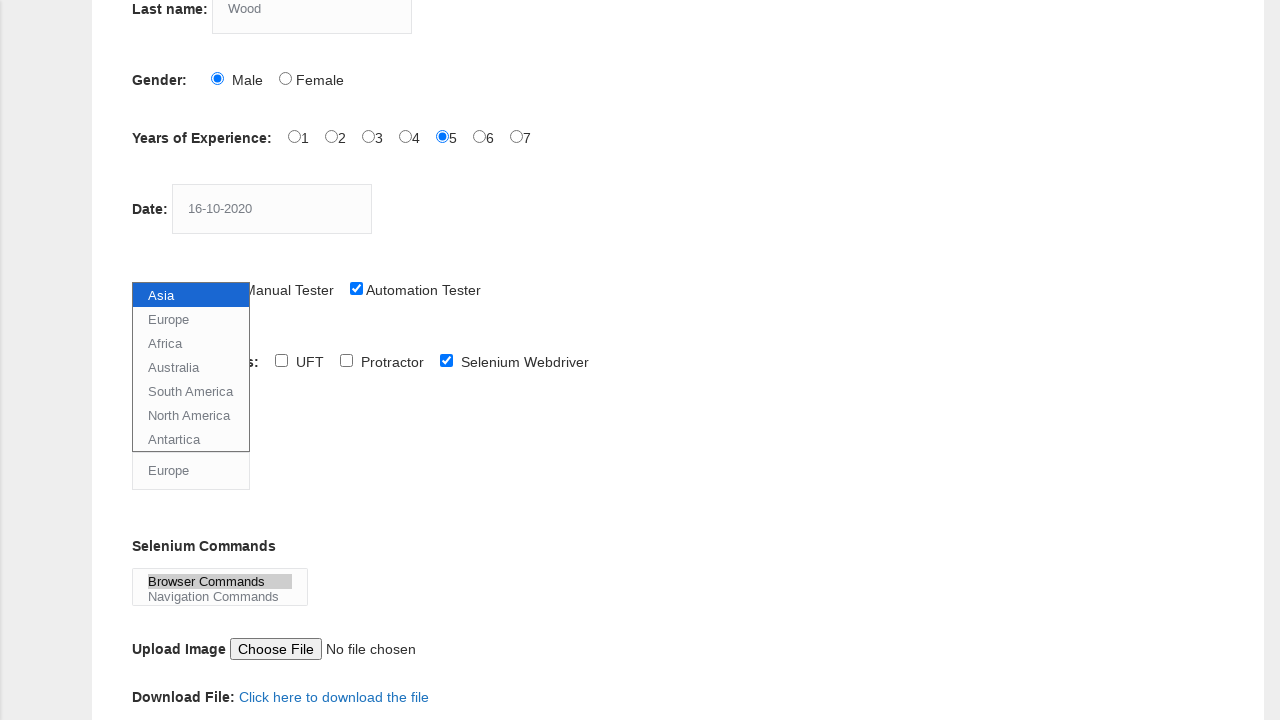

Scrolled page to submit button location
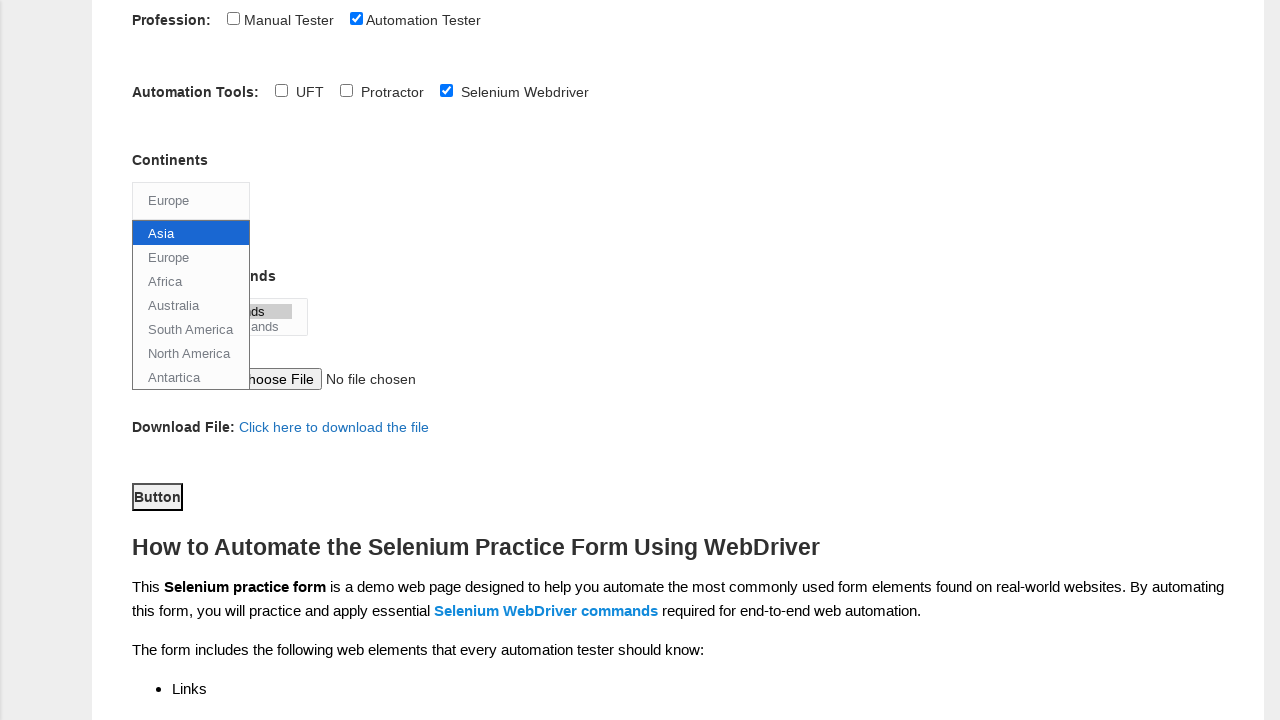

Clicked submit button to submit the form at (157, 496) on #submit
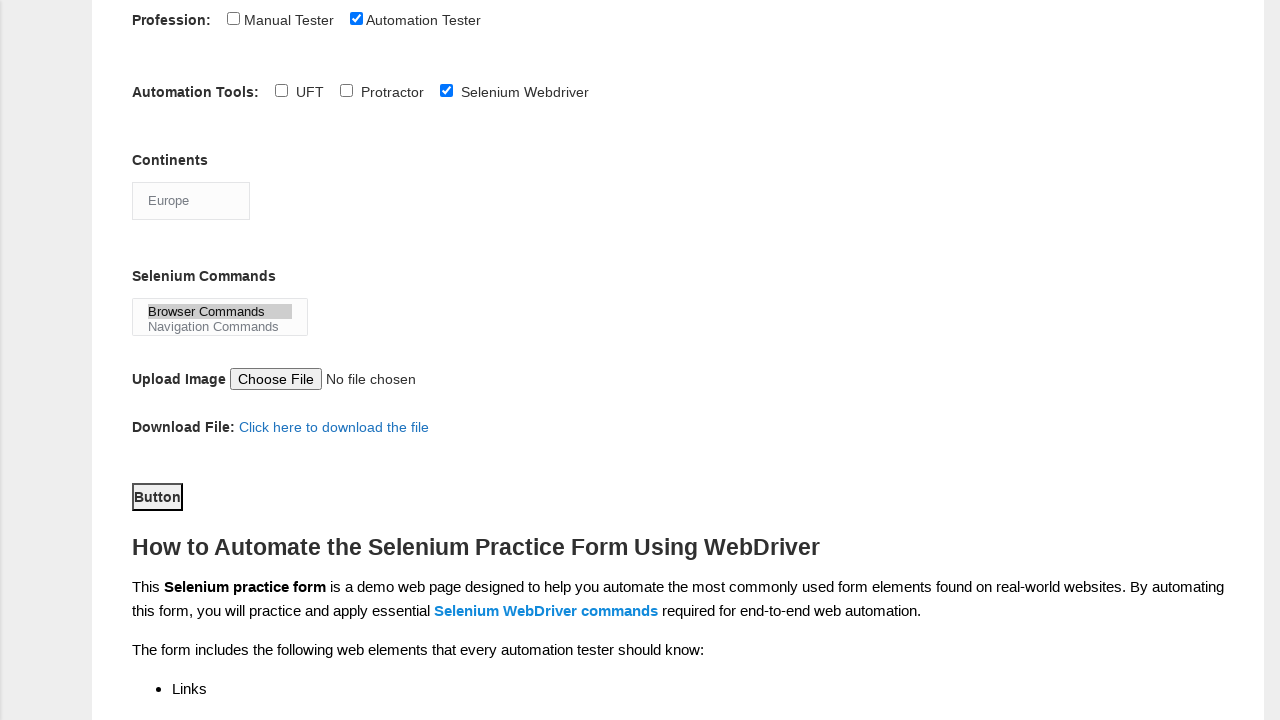

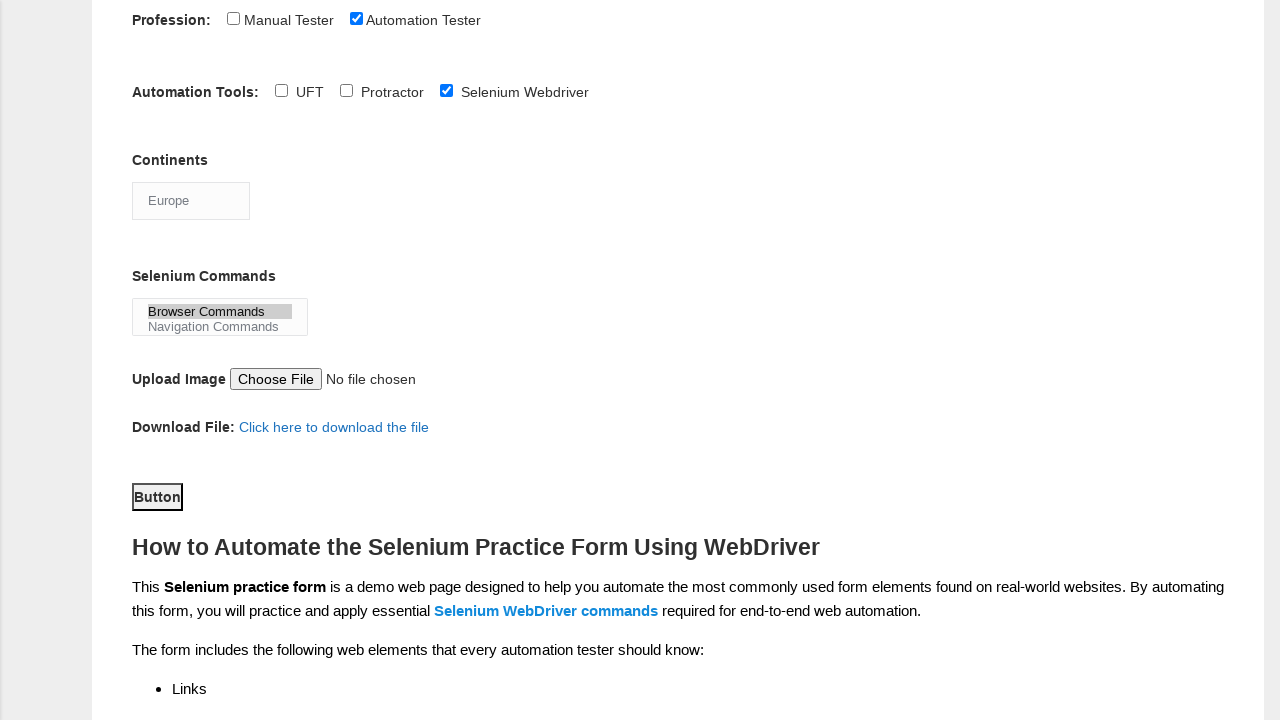